Tests JavaScript Alert functionality by clicking the alert button and handling the browser alert dialog

Starting URL: https://the-internet.herokuapp.com/javascript_alerts

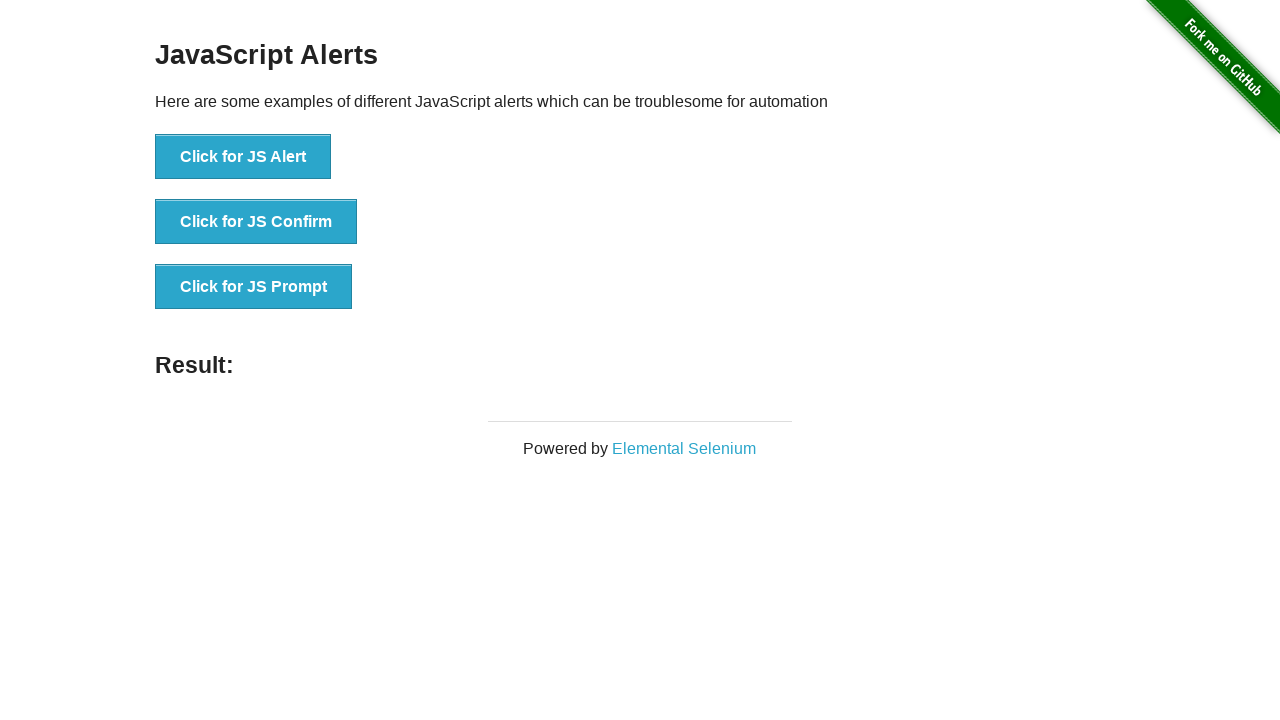

Set up dialog handler to accept alerts
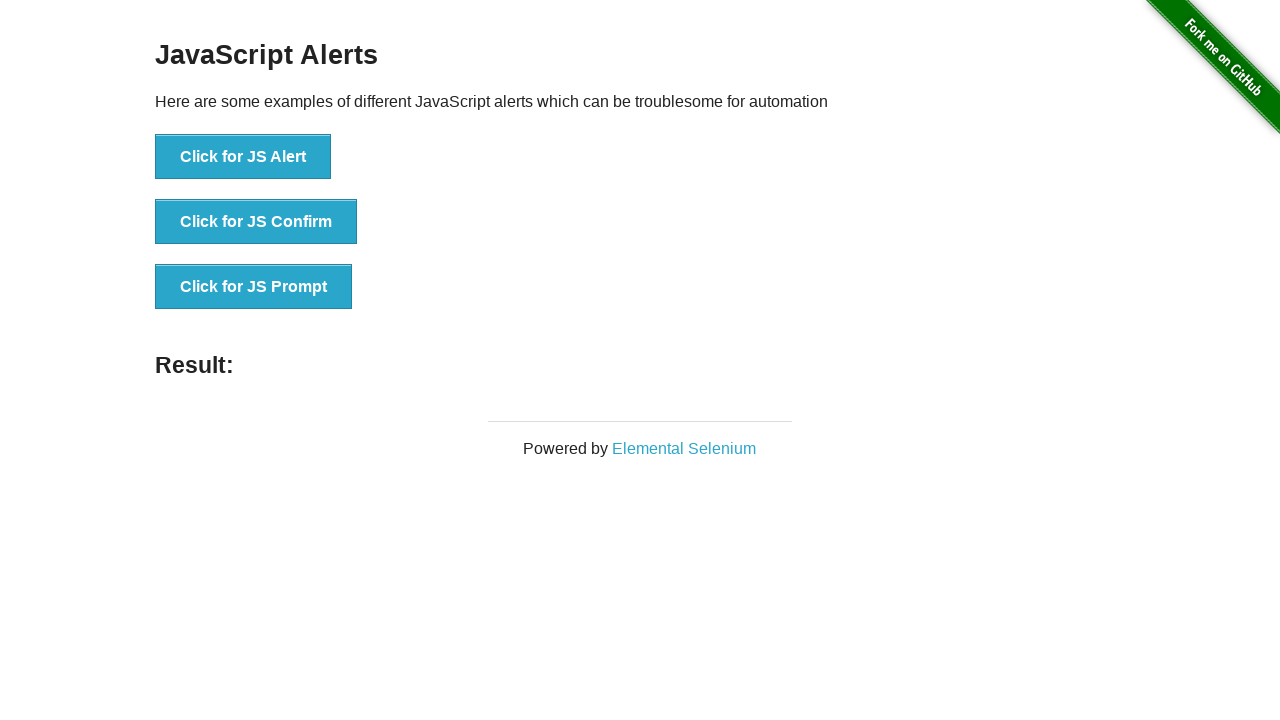

Clicked the 'Click for JS Alert' button at (243, 157) on :nth-child(1) > button:has-text('Click for JS Alert')
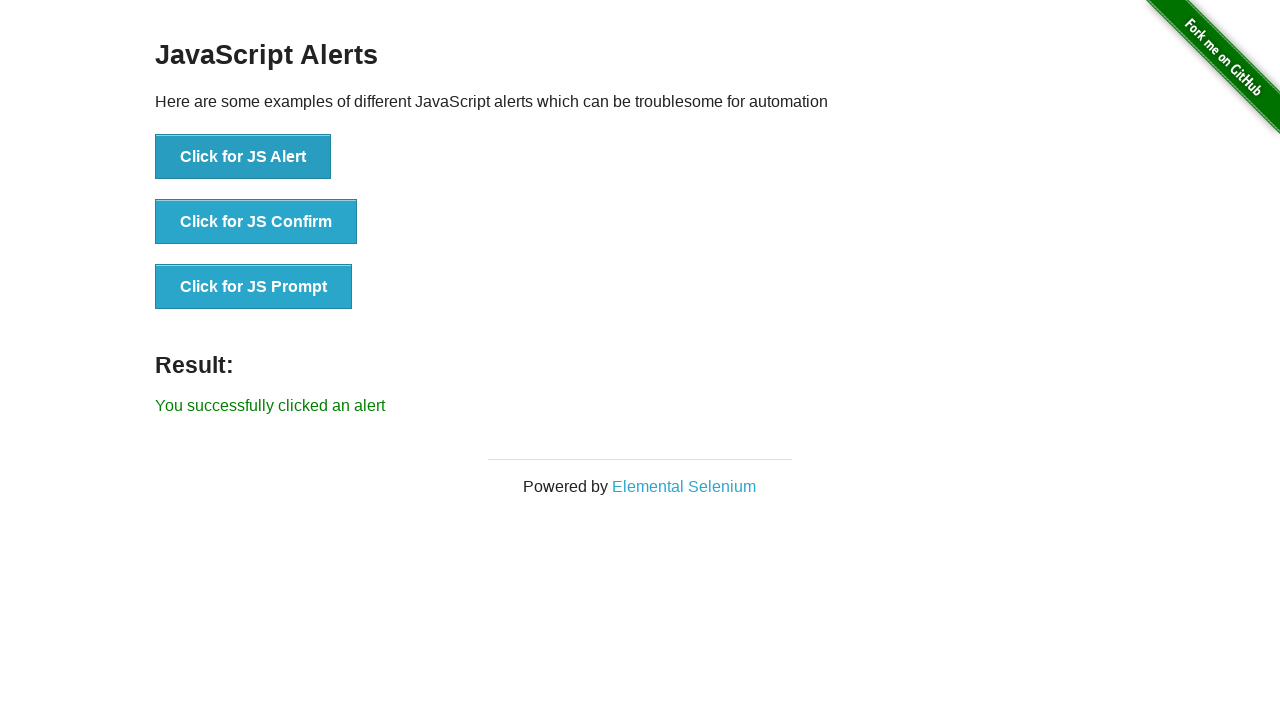

Alert was handled and result message appeared
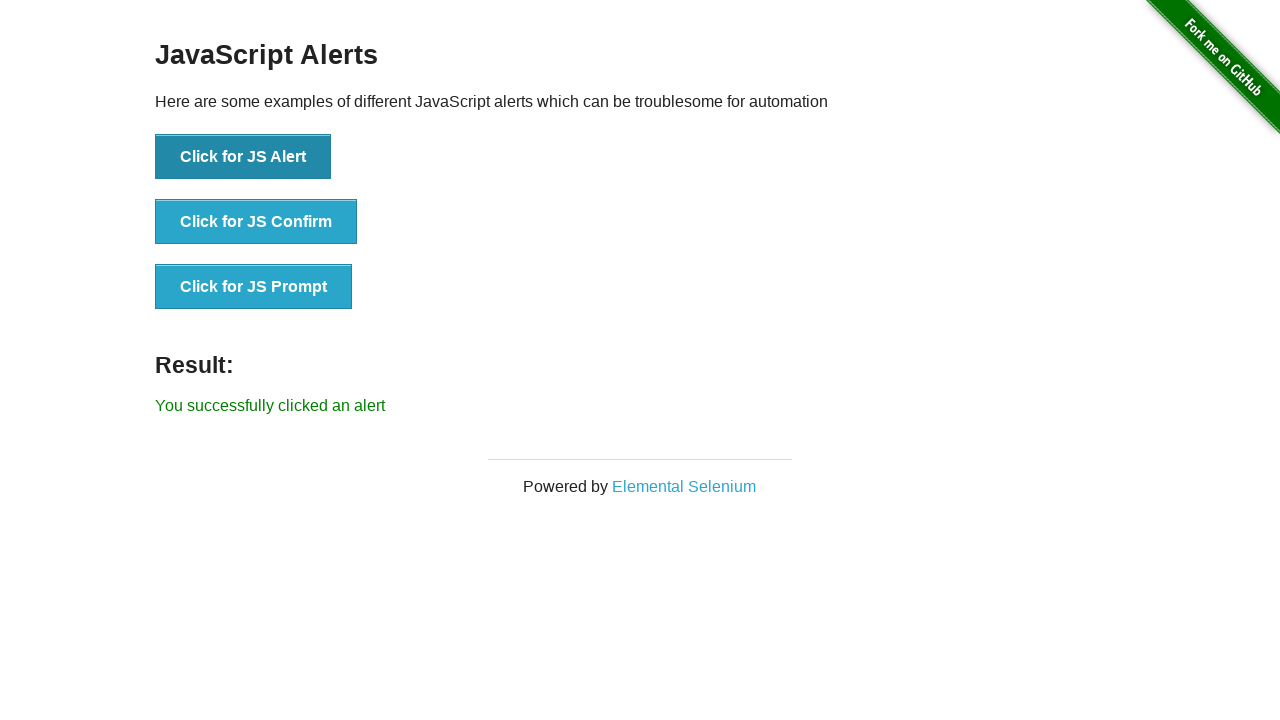

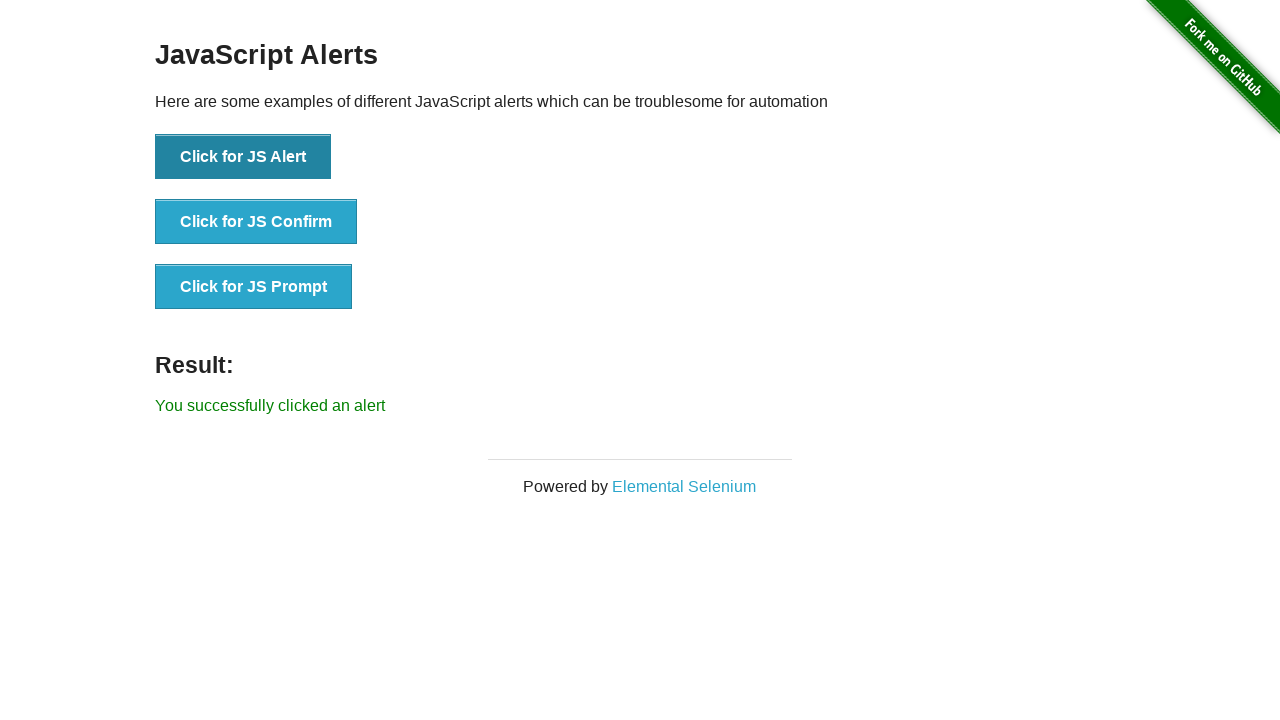